Tests multiple window handling by opening a new window, switching to it, verifying content, and switching back to the main window

Starting URL: https://the-internet.herokuapp.com/

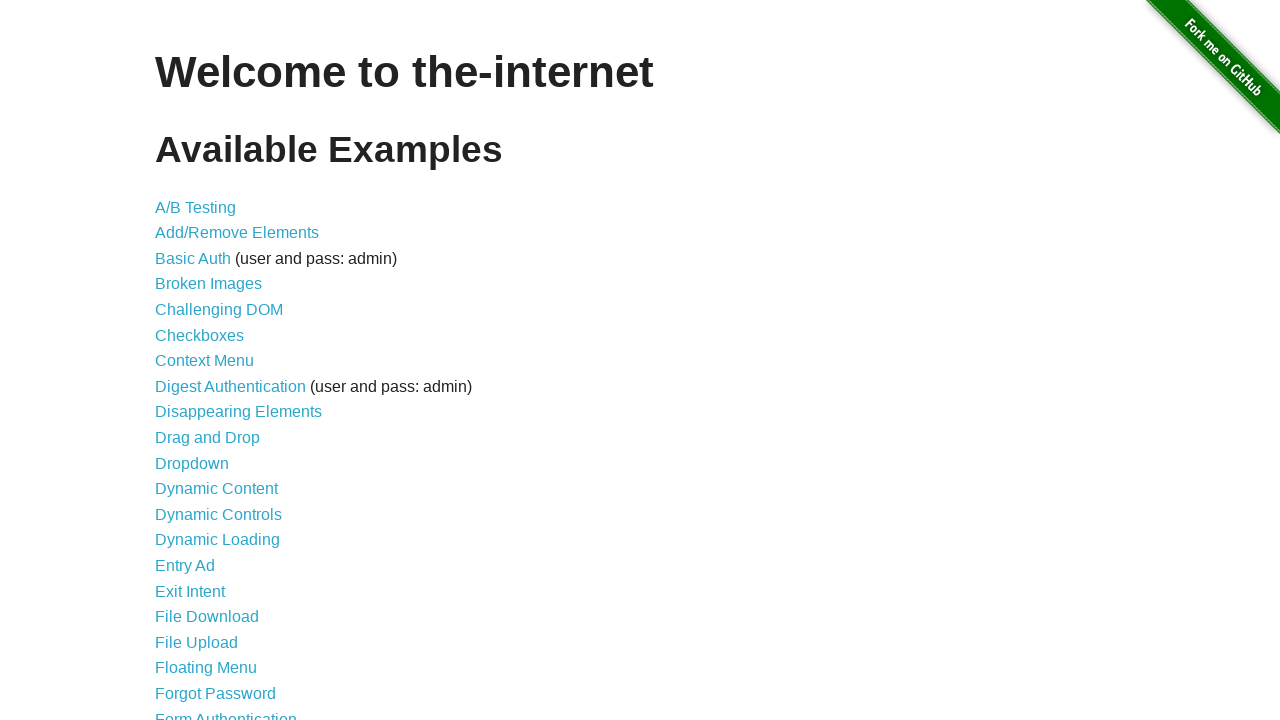

Clicked on Multiple Windows link at (218, 369) on xpath=//a[contains(text(),'Multiple Windows')]
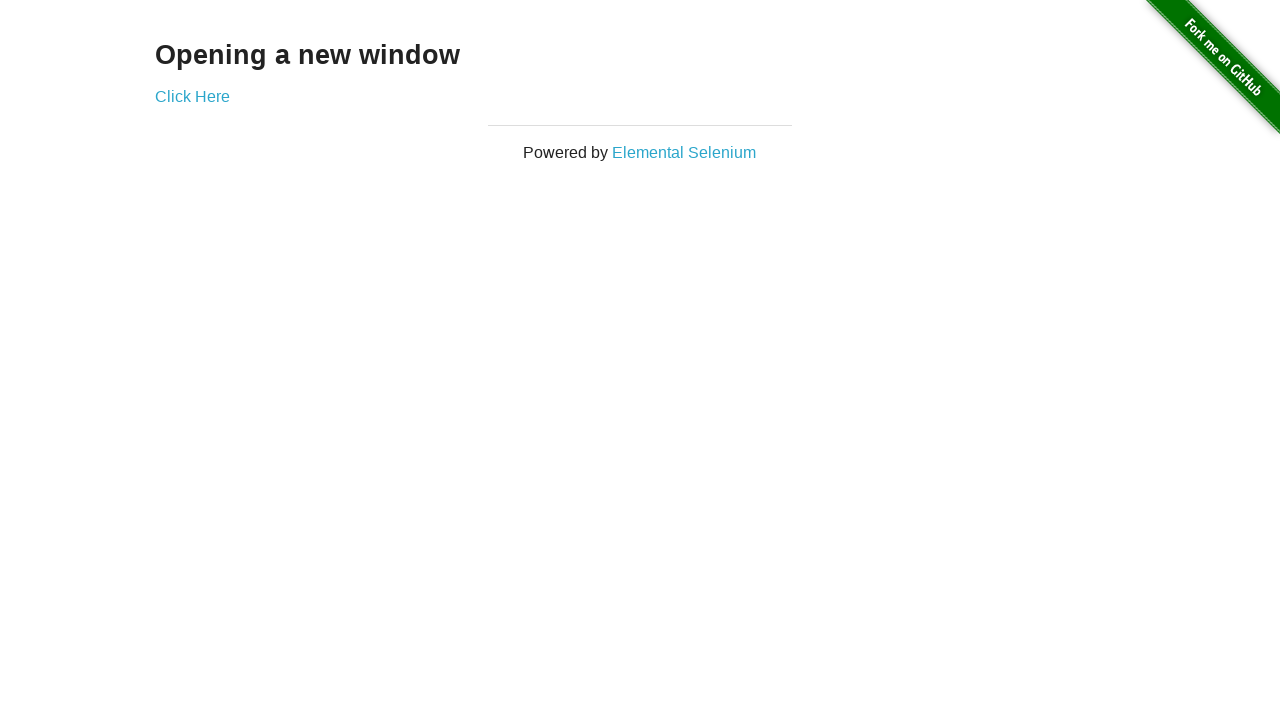

Stored reference to main window
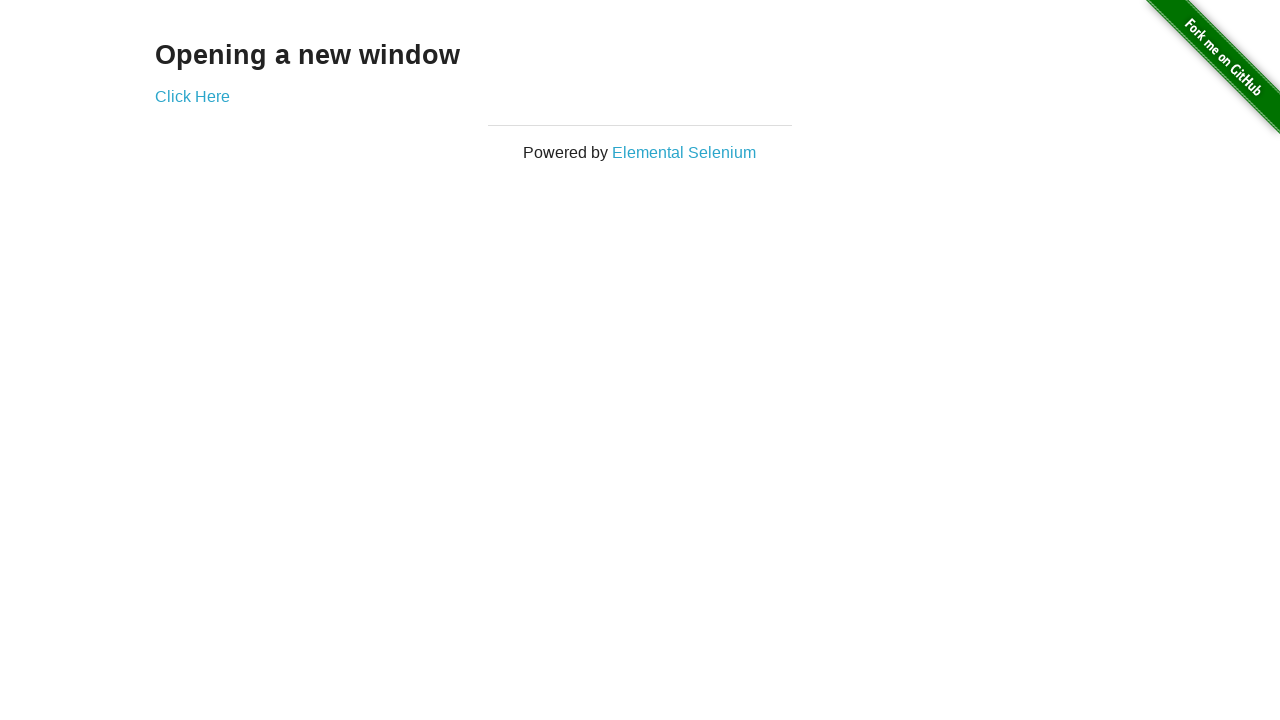

Clicked 'Click Here' link to open new window at (192, 96) on xpath=//a[contains(text(),'Click Here')]
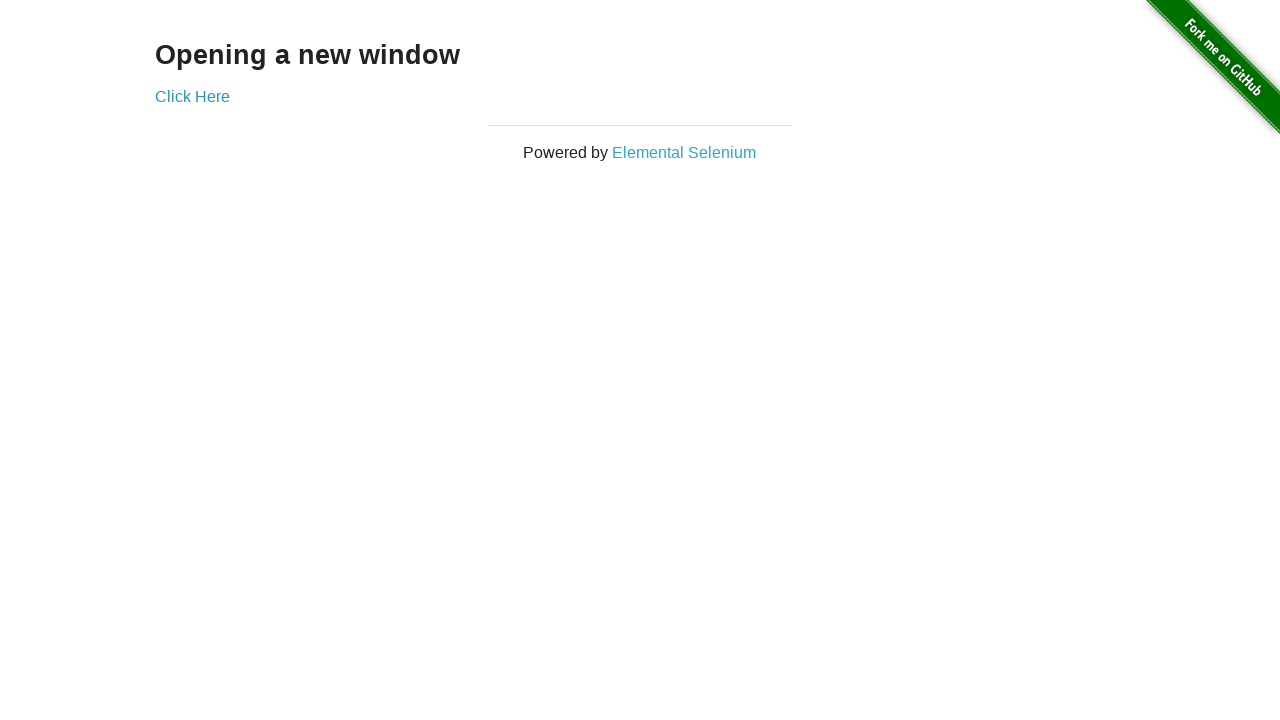

New window opened and captured
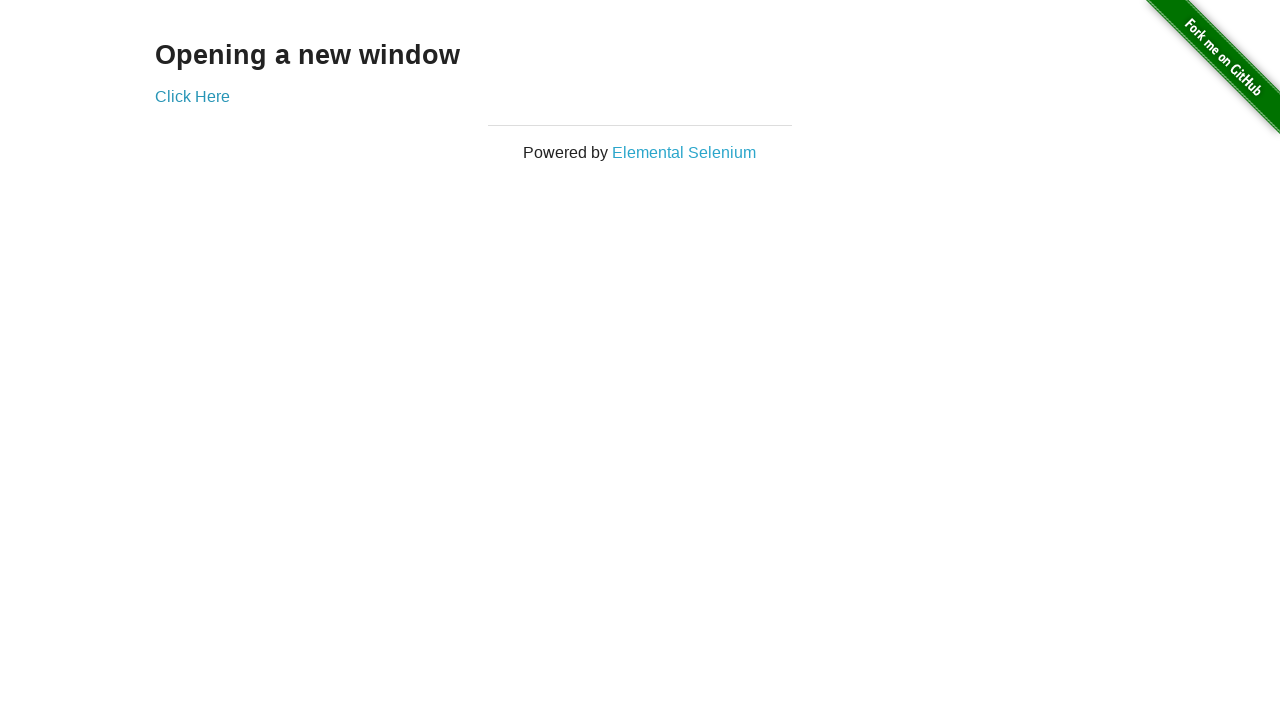

New window page loaded completely
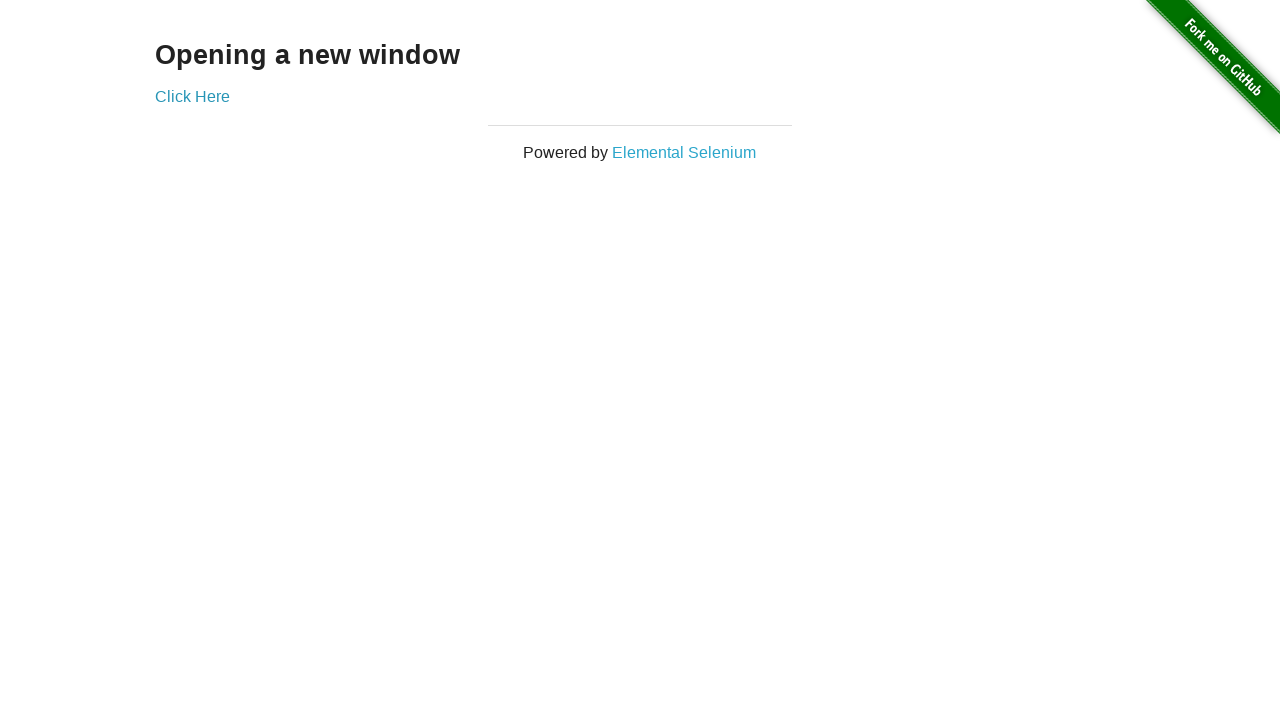

Verified text in new window: 'New Window'
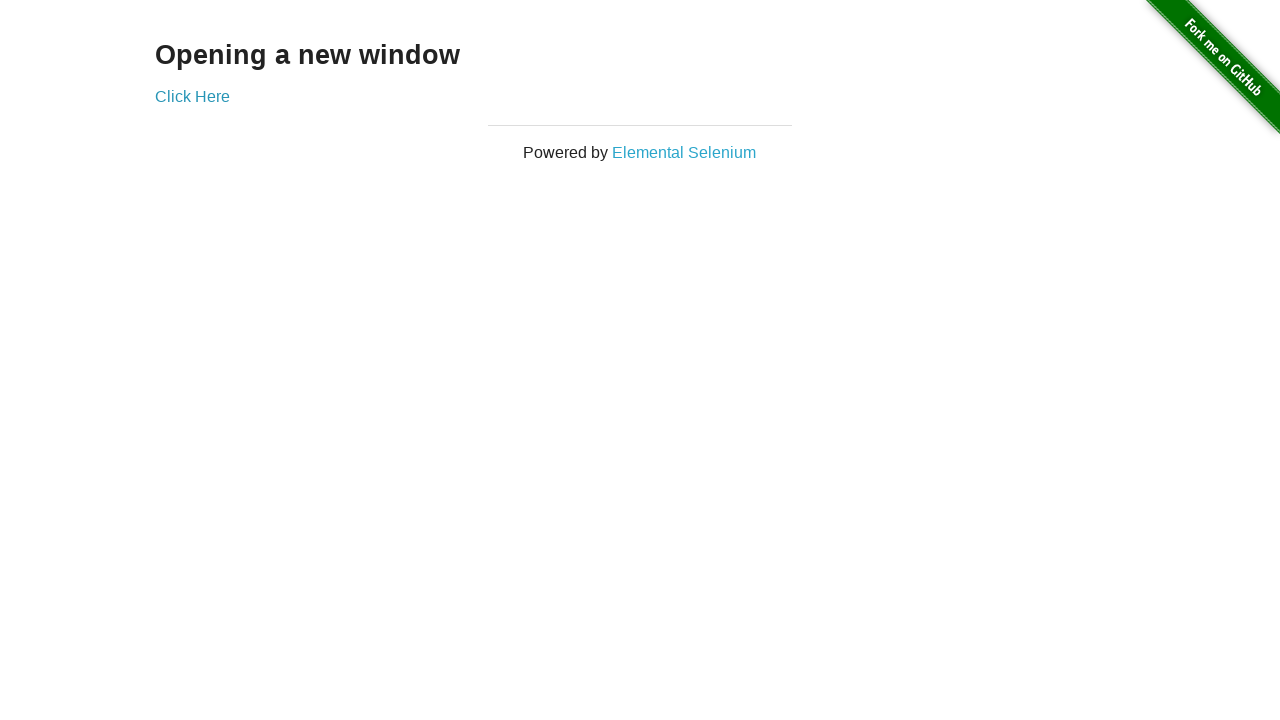

Closed new window
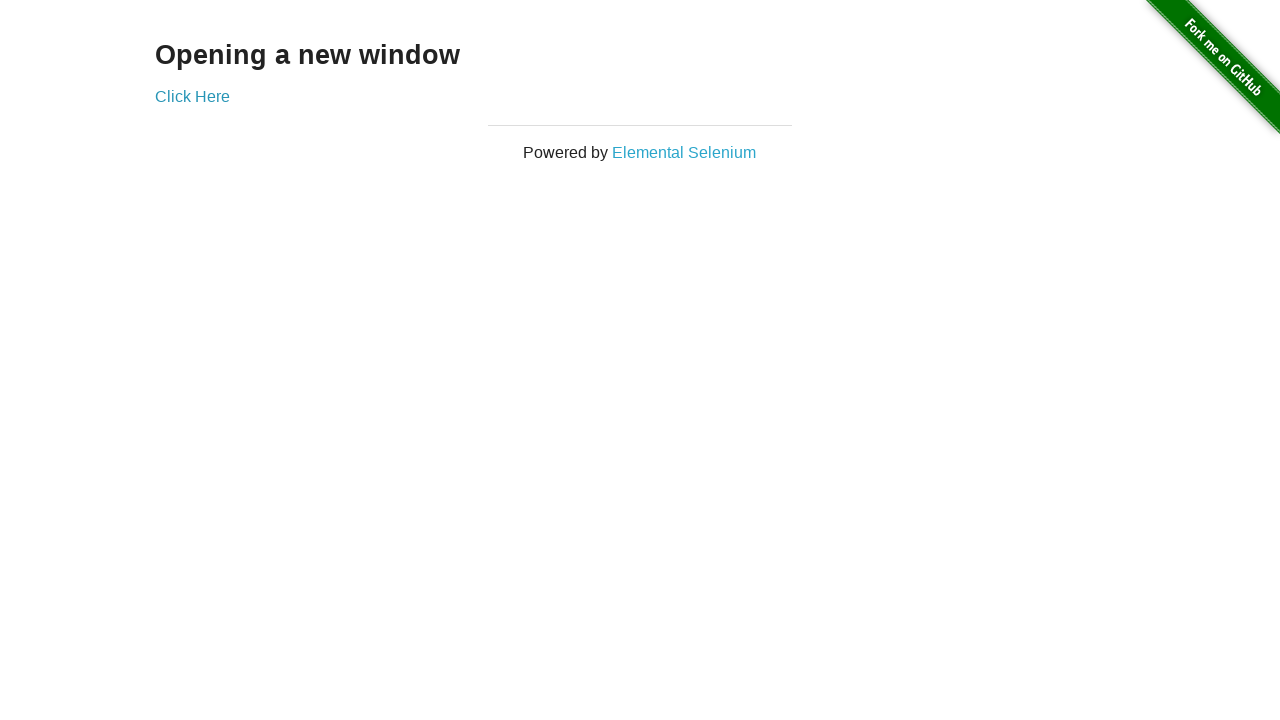

Verified main window text: 'Opening a new window'
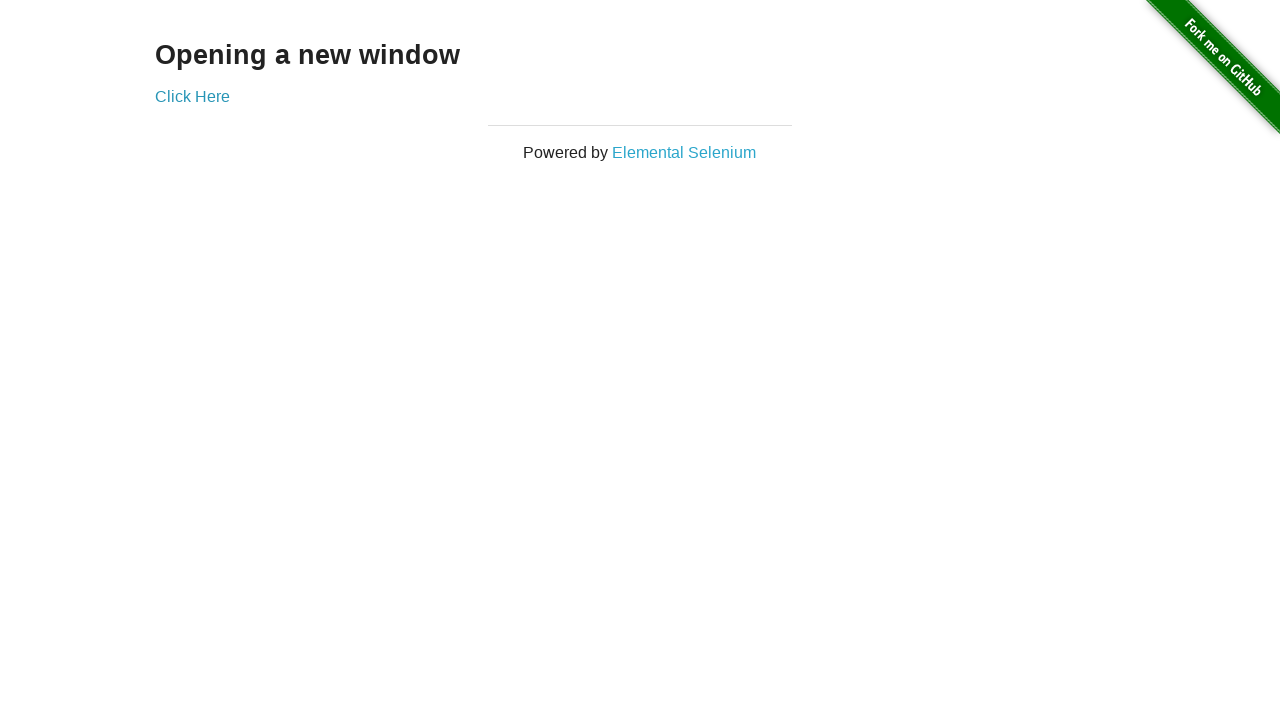

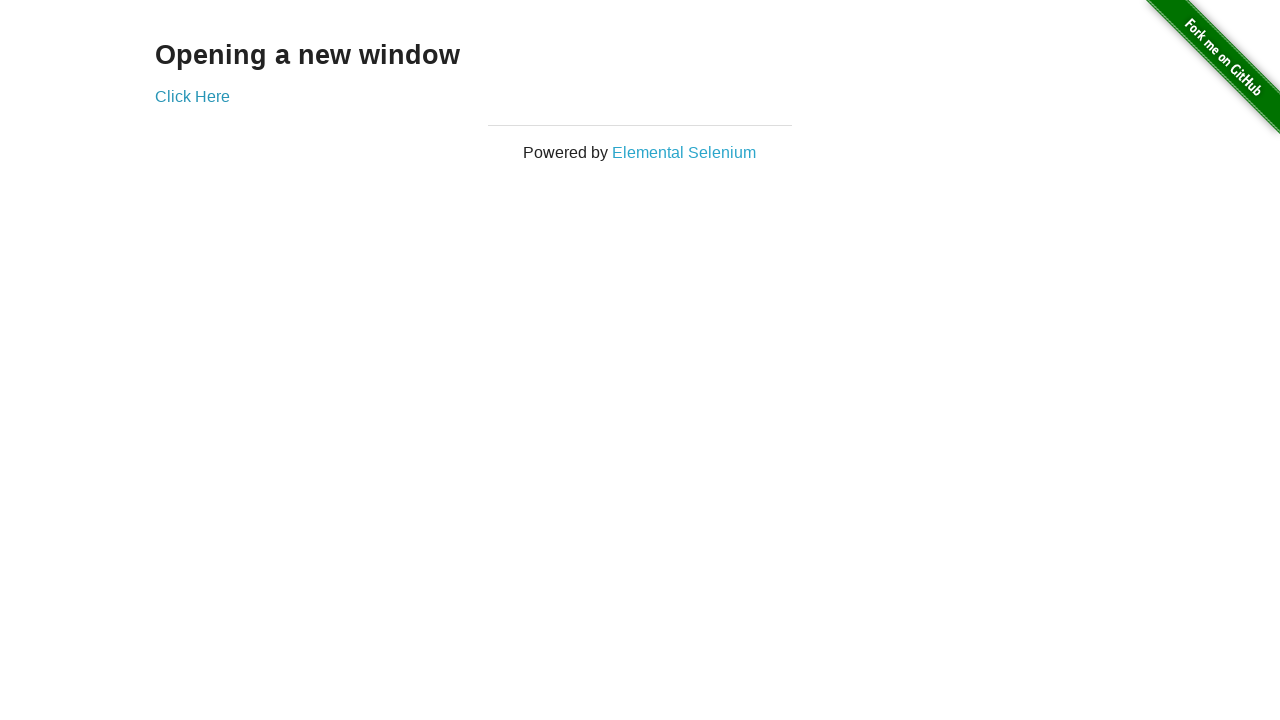